Tests right-click context menu functionality on a link element by performing a context click action on the About link

Starting URL: https://www.selenium.dev/

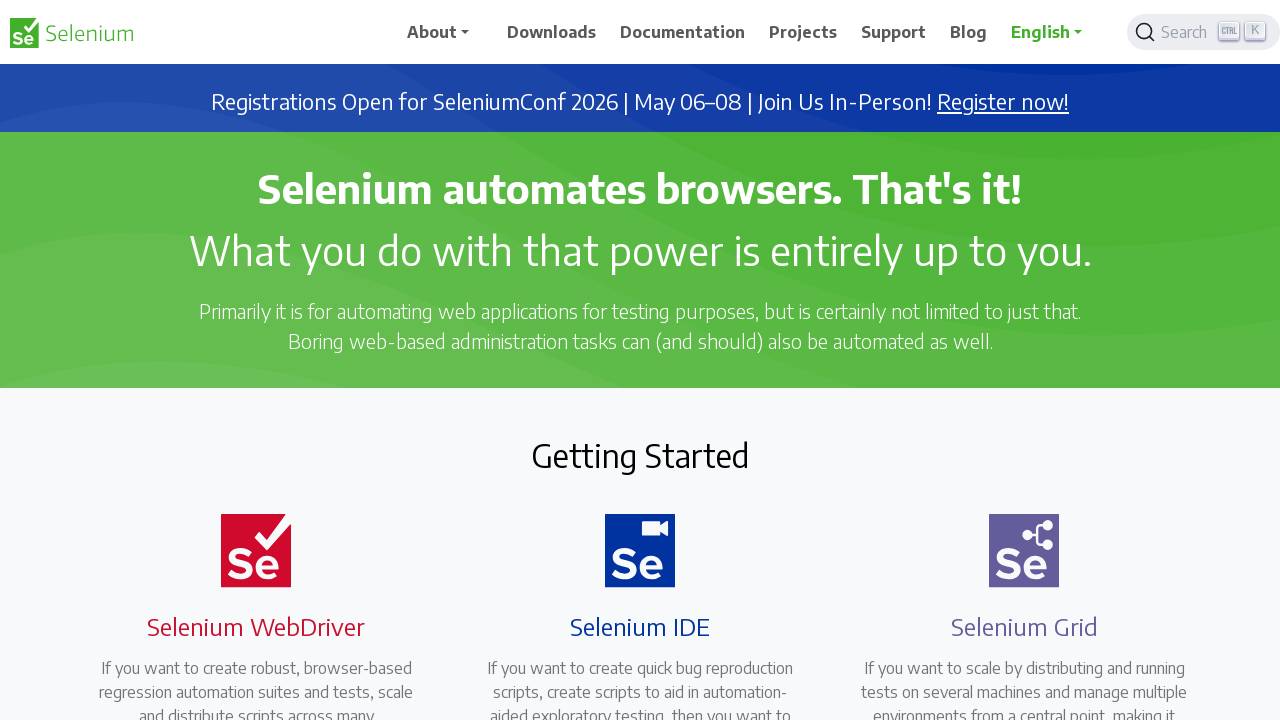

Located the About link element
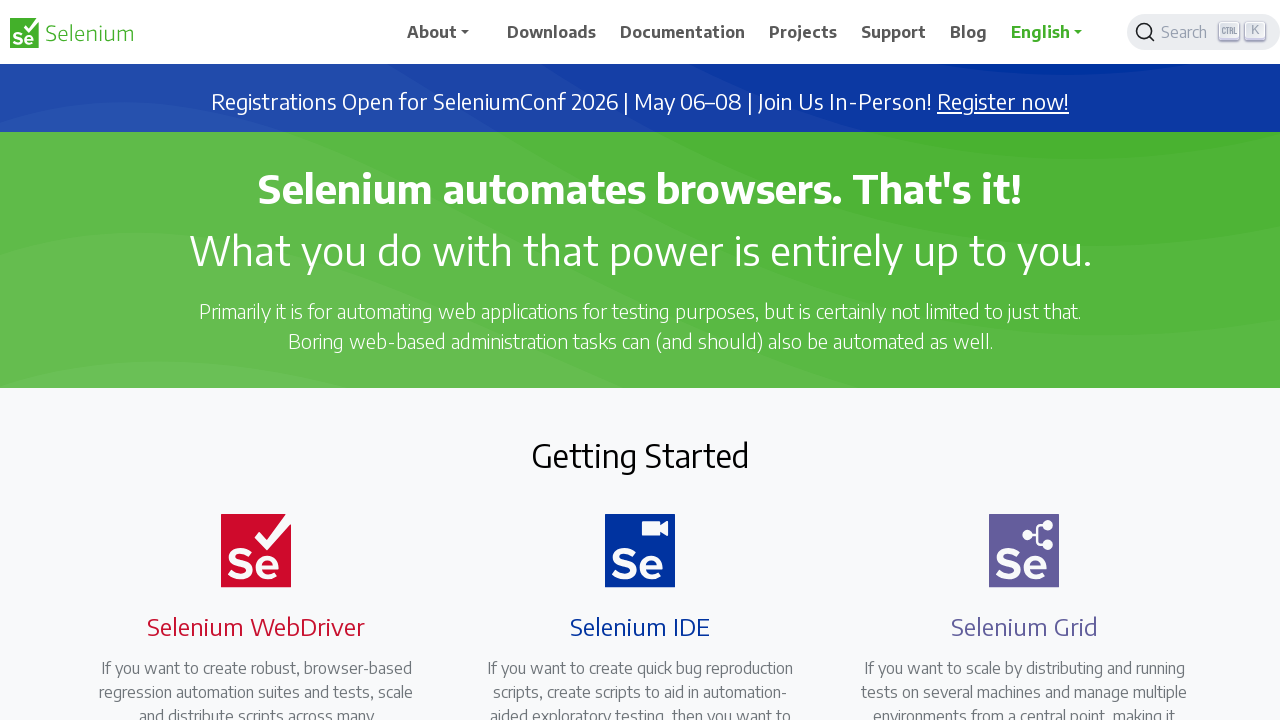

Scrolled About link into view
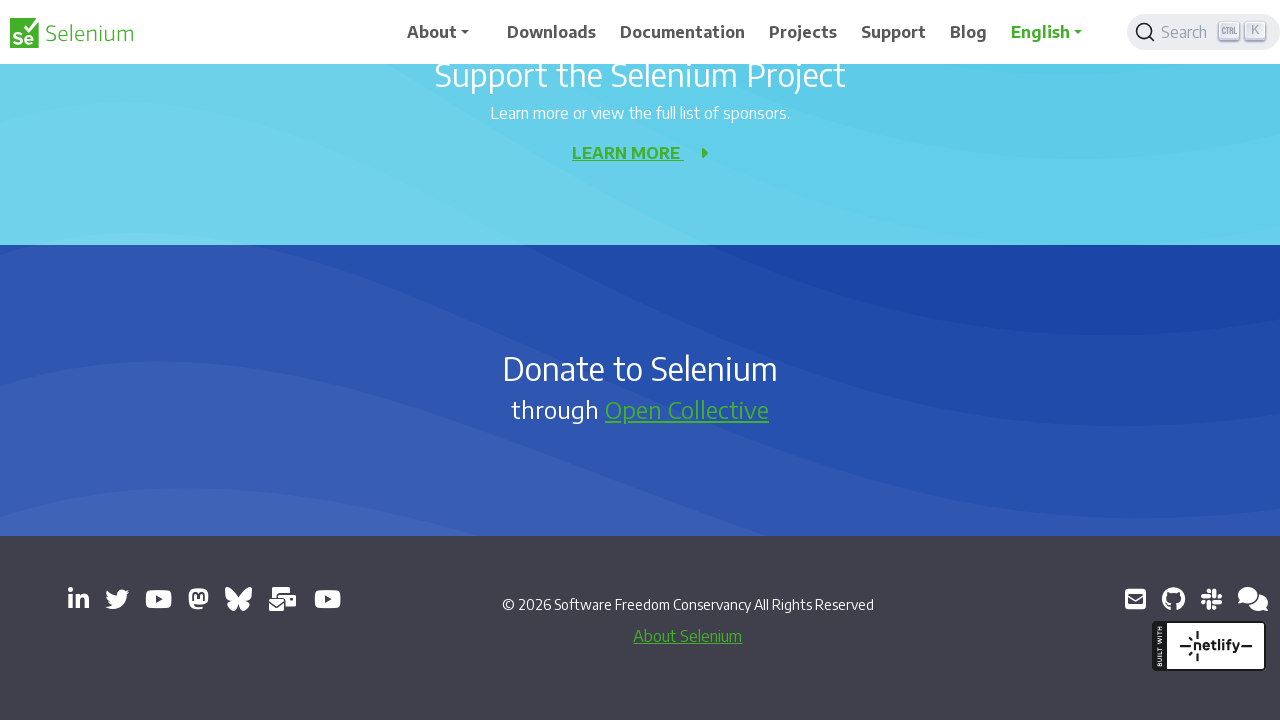

Performed right-click context menu on About link at (688, 636) on xpath=//a[@href='/about/']
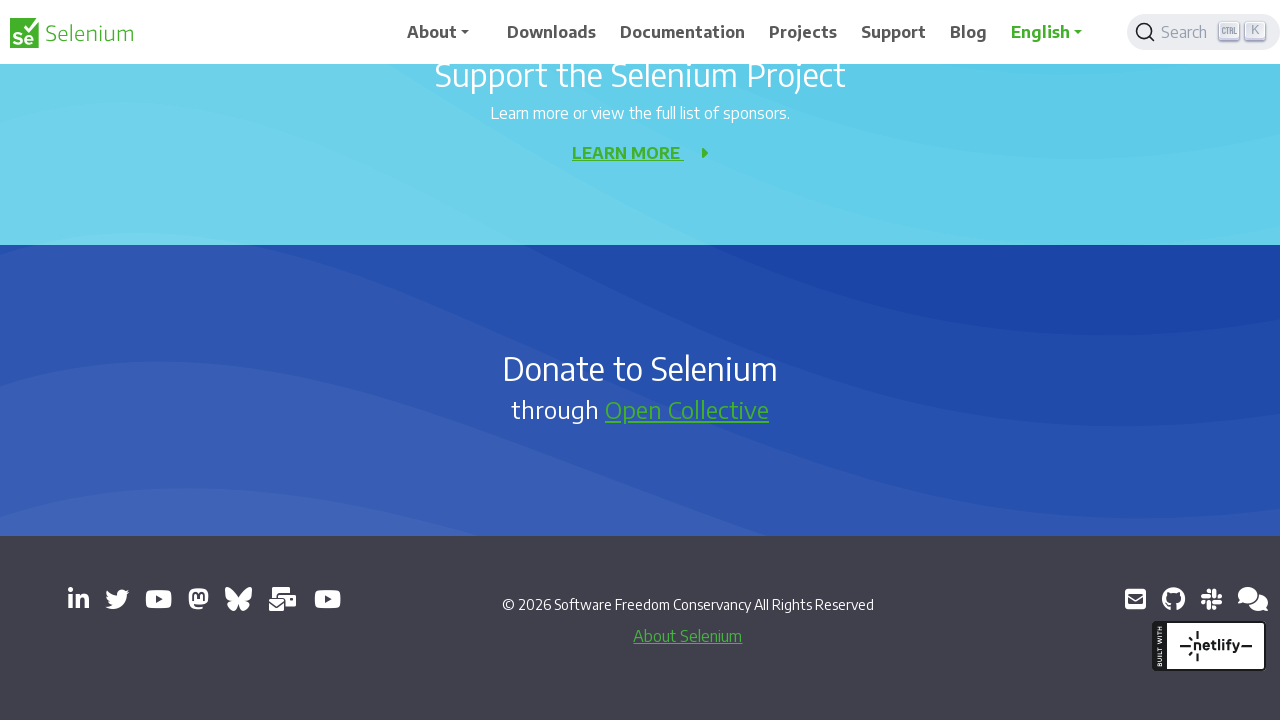

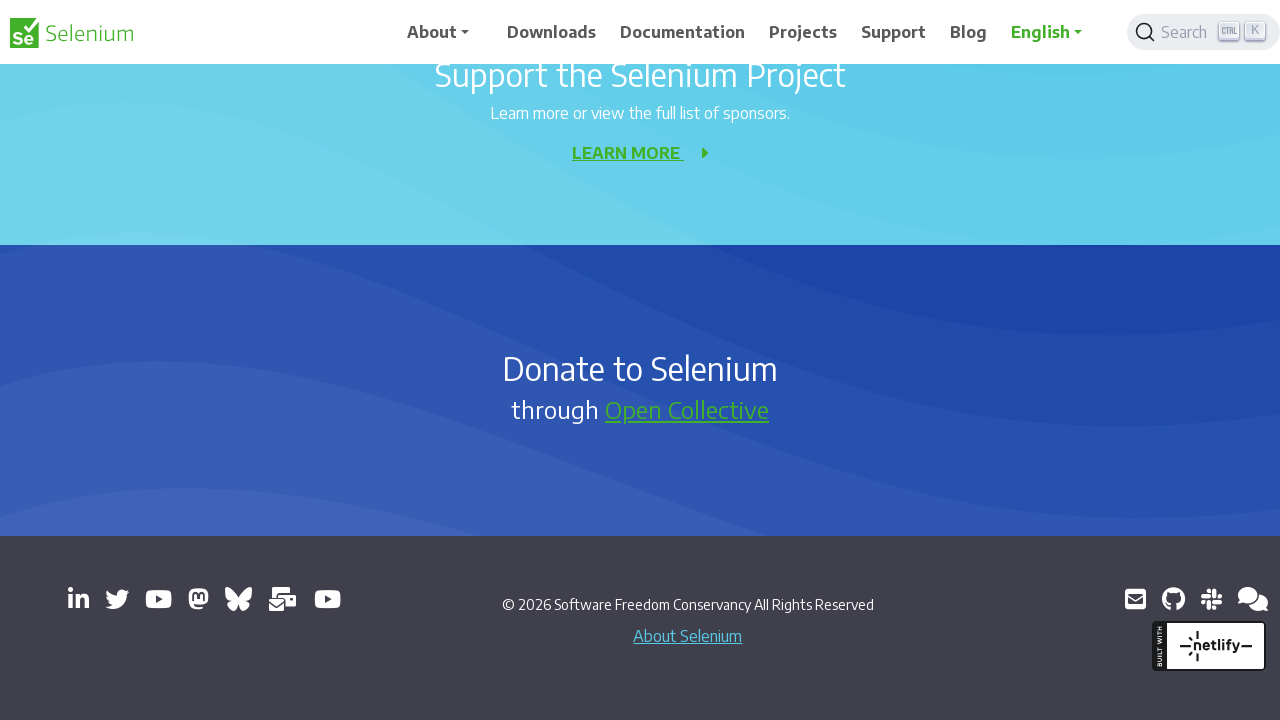